Tests a practice form by navigating to a Selenium practice page, filling out various form fields including name, comments, country selection, password, and radio button selection

Starting URL: http://softwaretesting-guru.blogspot.in/p/main-page.html

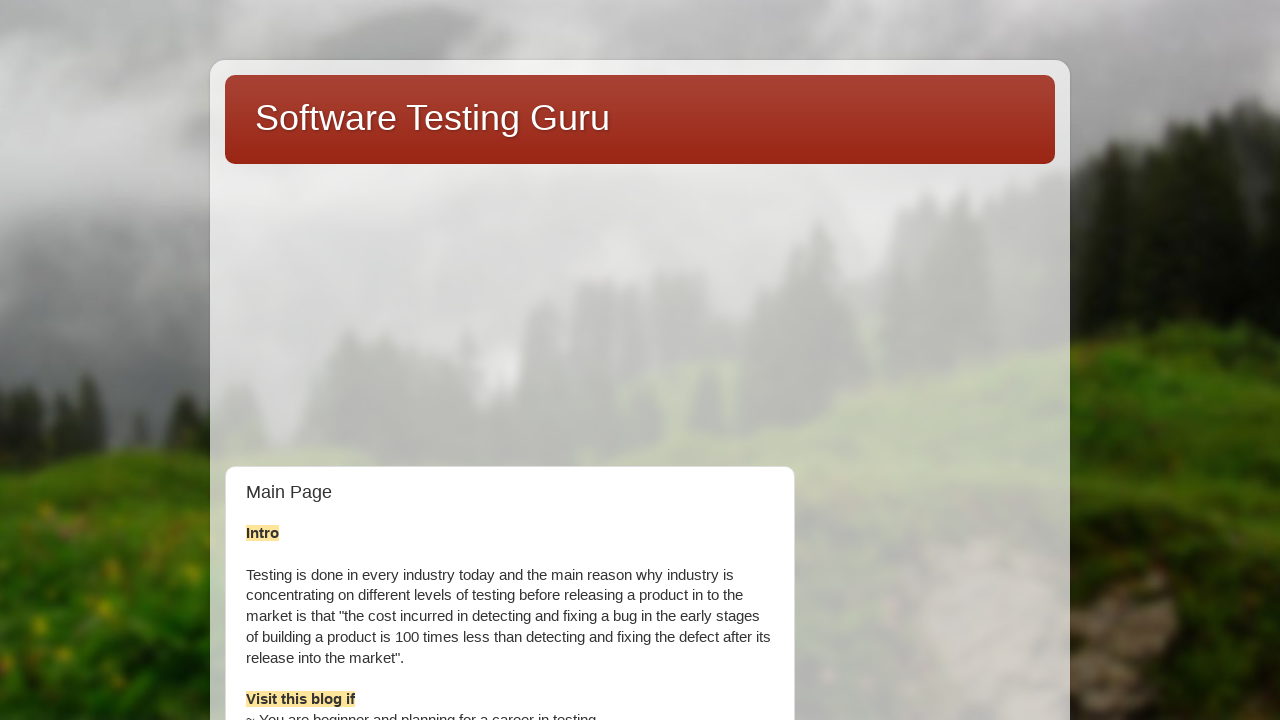

Clicked on the Selenium Practice page link at (895, 360) on a:text('Selenium Practice page')
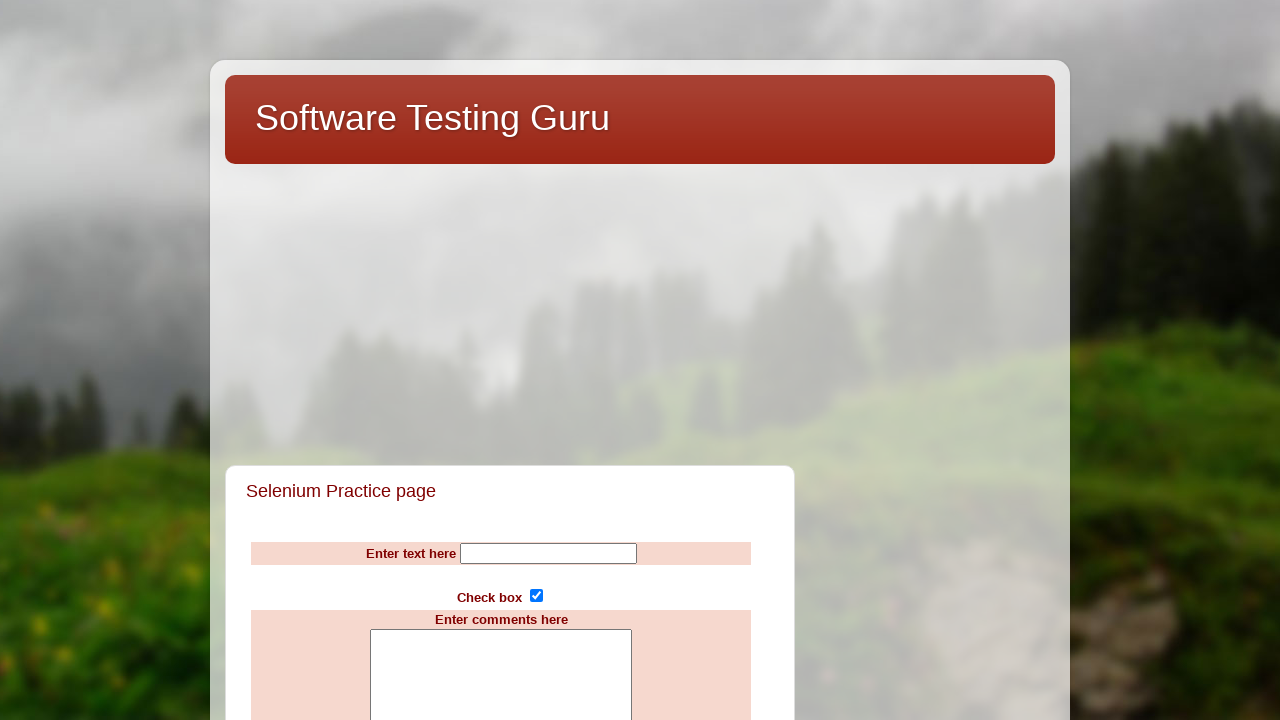

Practice page loaded successfully
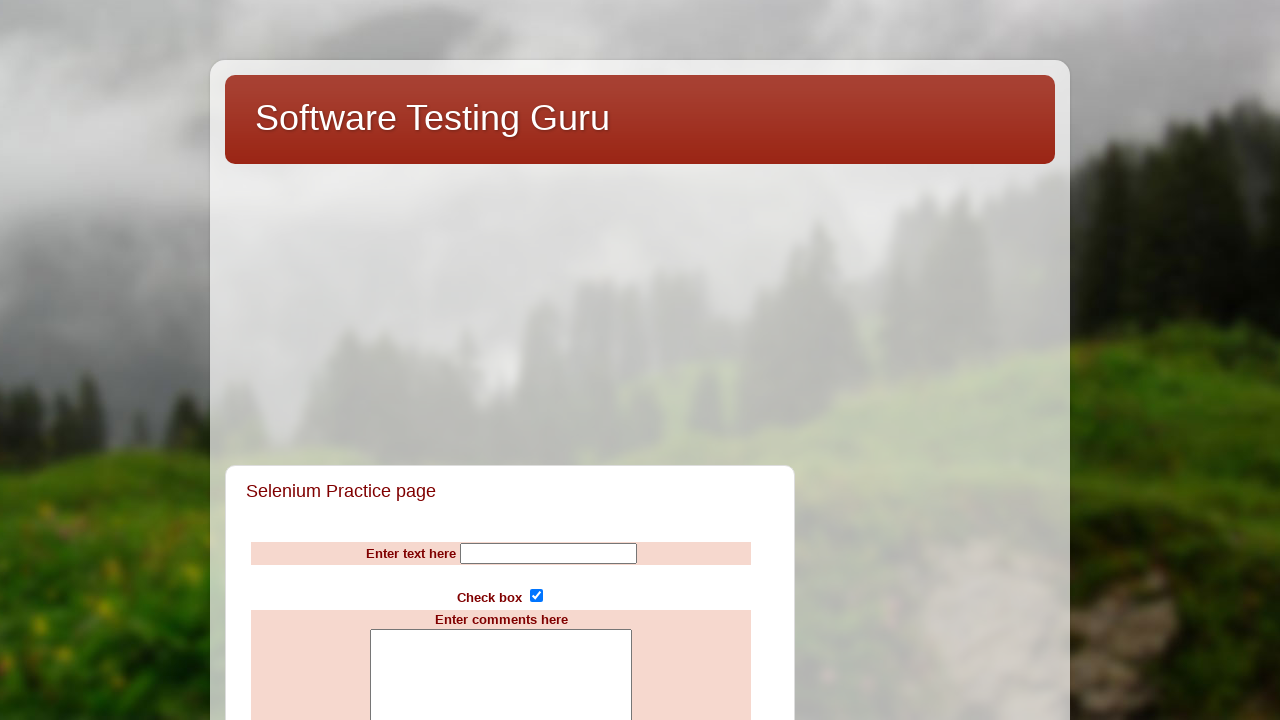

Filled the Name field with 'welcome to st guru page' on input[name='Name']
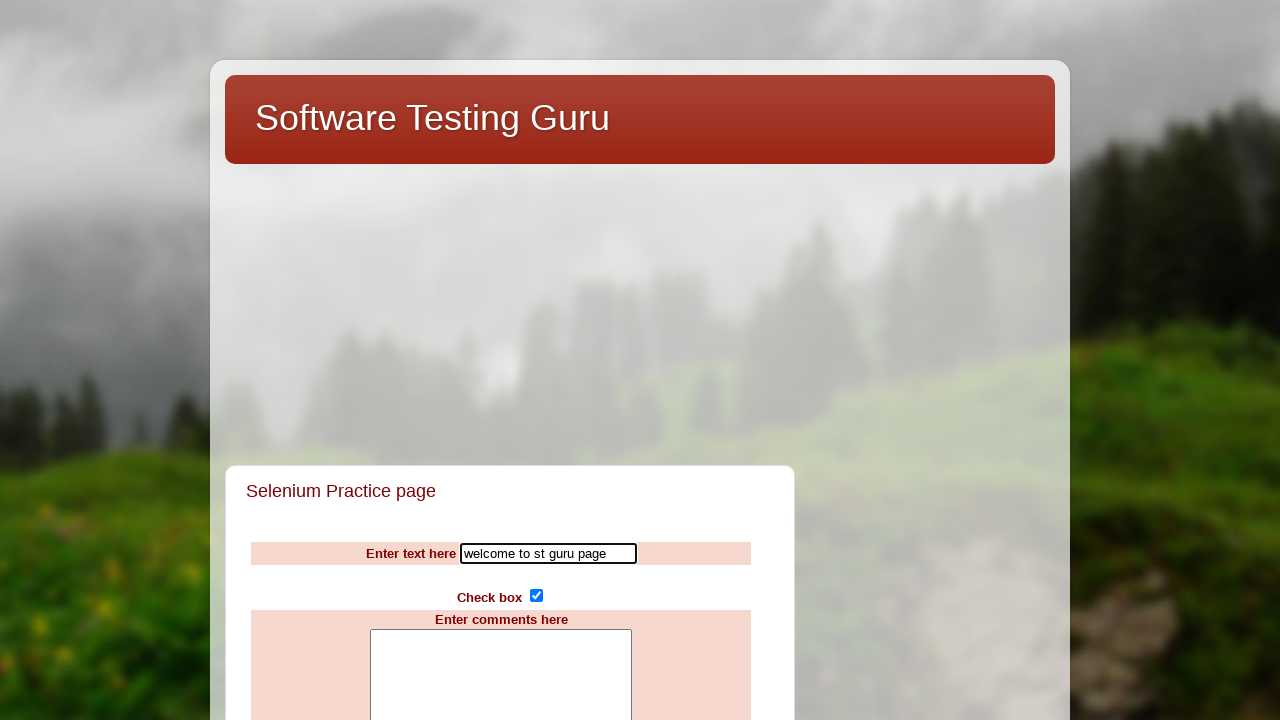

Clicked the subscribe checkbox at (536, 596) on input[name='subscribe']
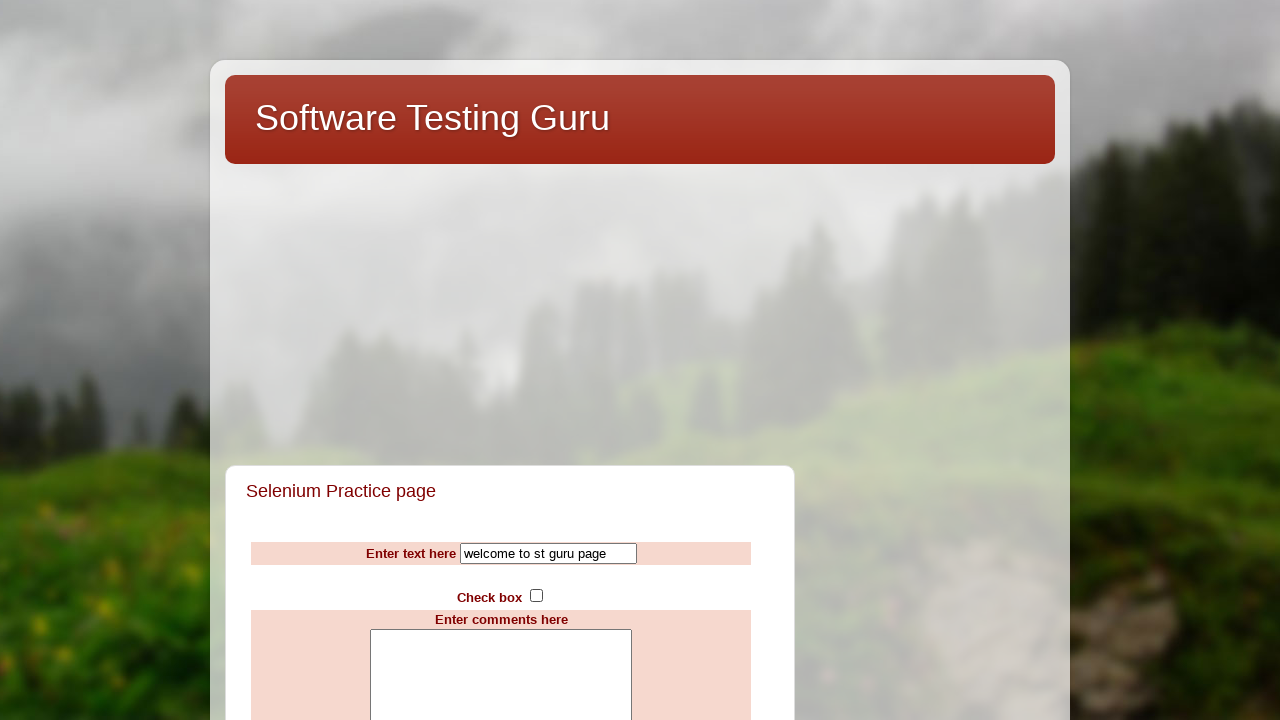

Filled the comments field with 'I am testing the form' on textarea[name='comments']
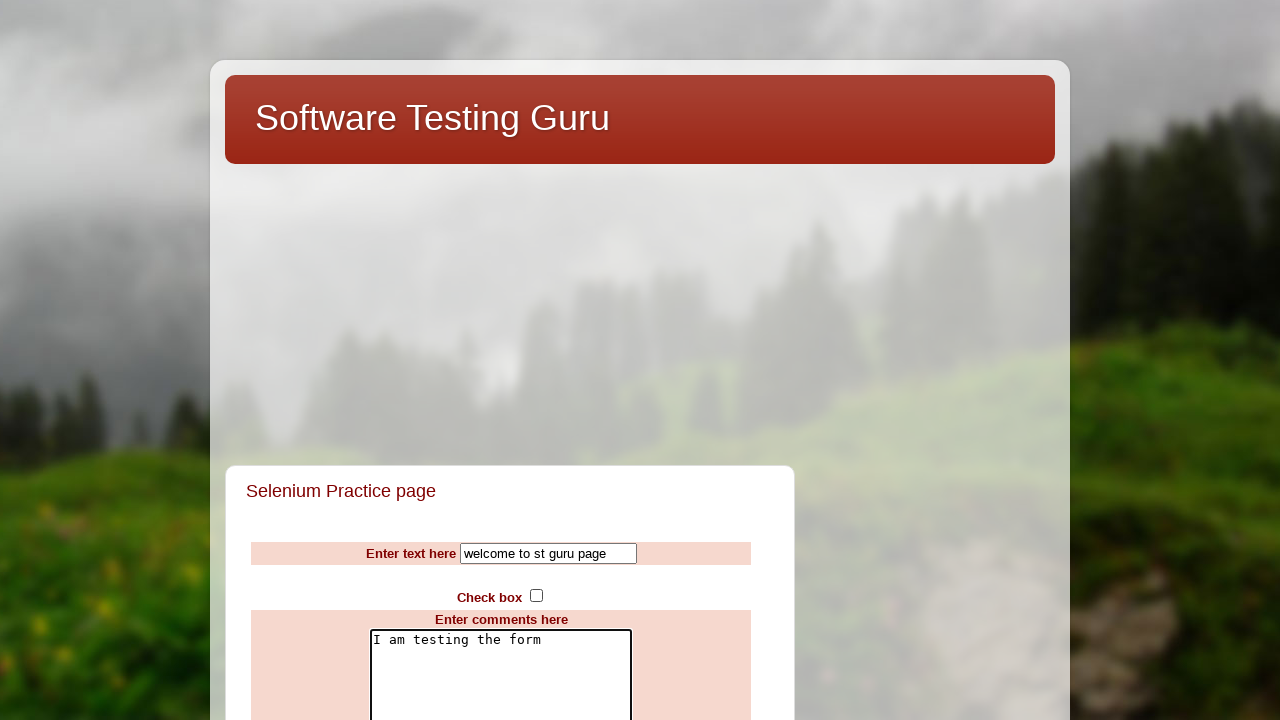

Selected 'Albania' from the countries dropdown on select[name='countries']
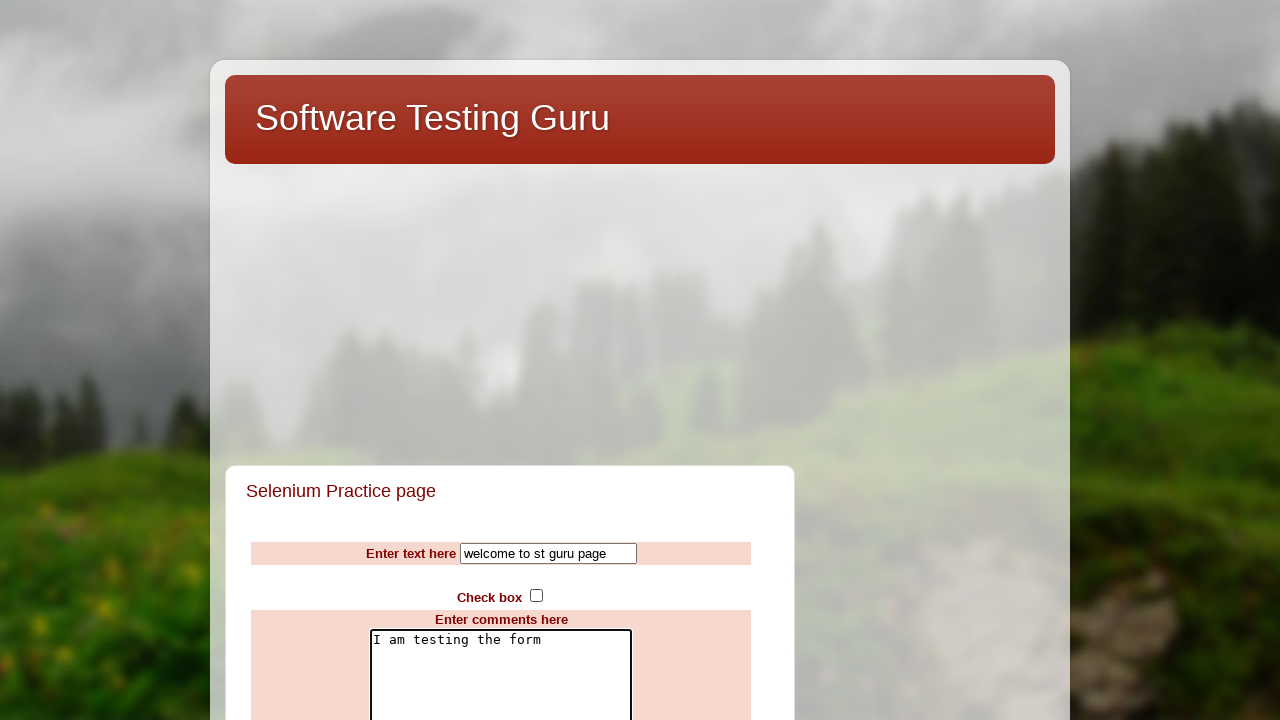

Filled the password field with '54685624' on input[name='pwd']
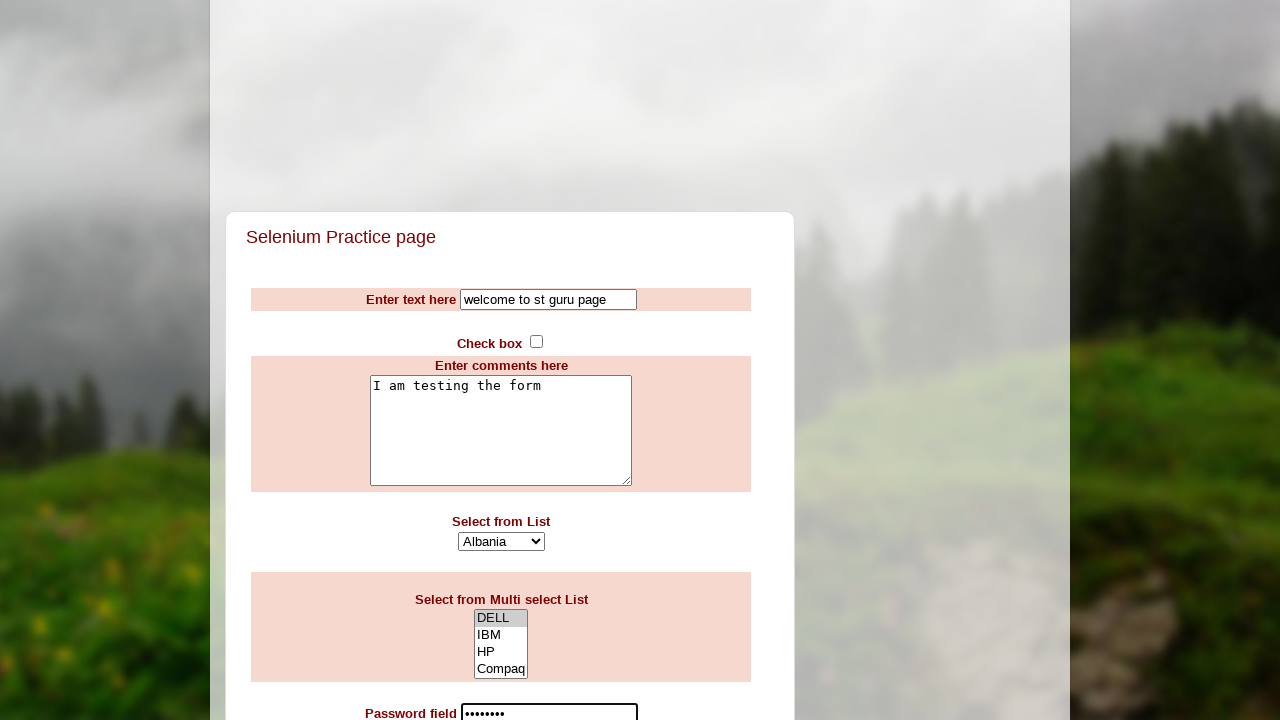

Clicked the radio button with value 'bad' at (490, 360) on input[value='bad']
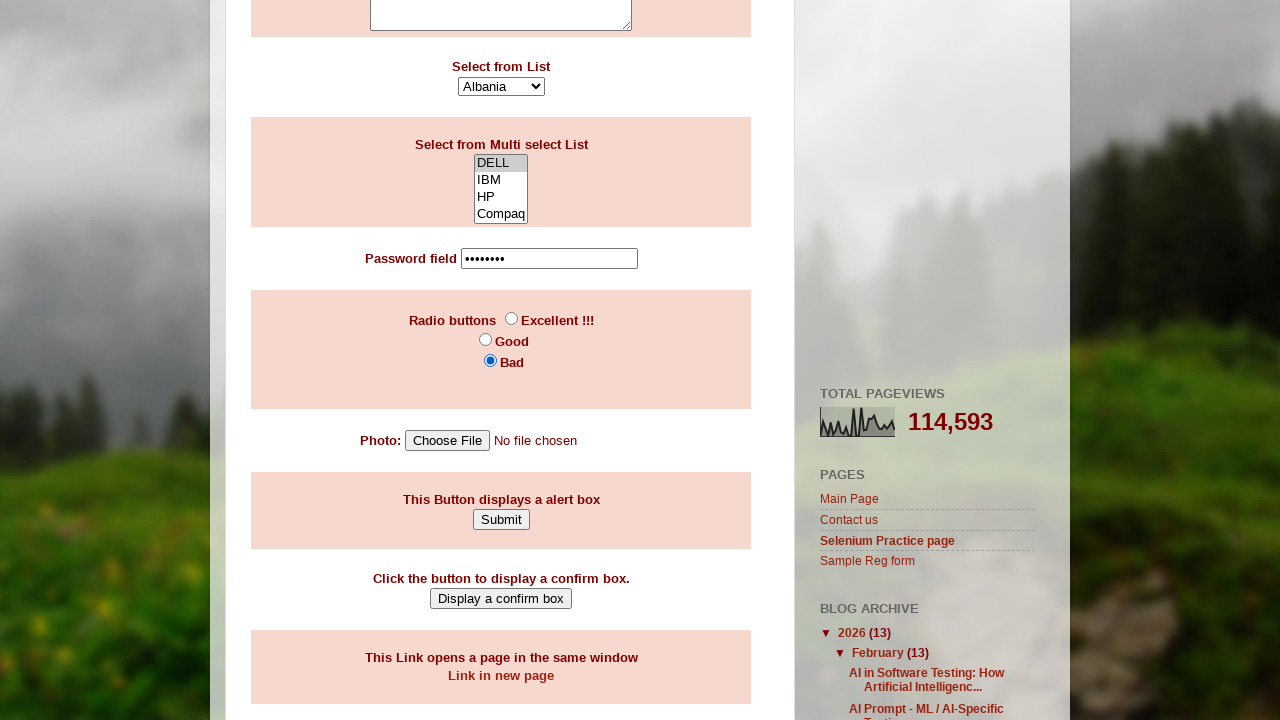

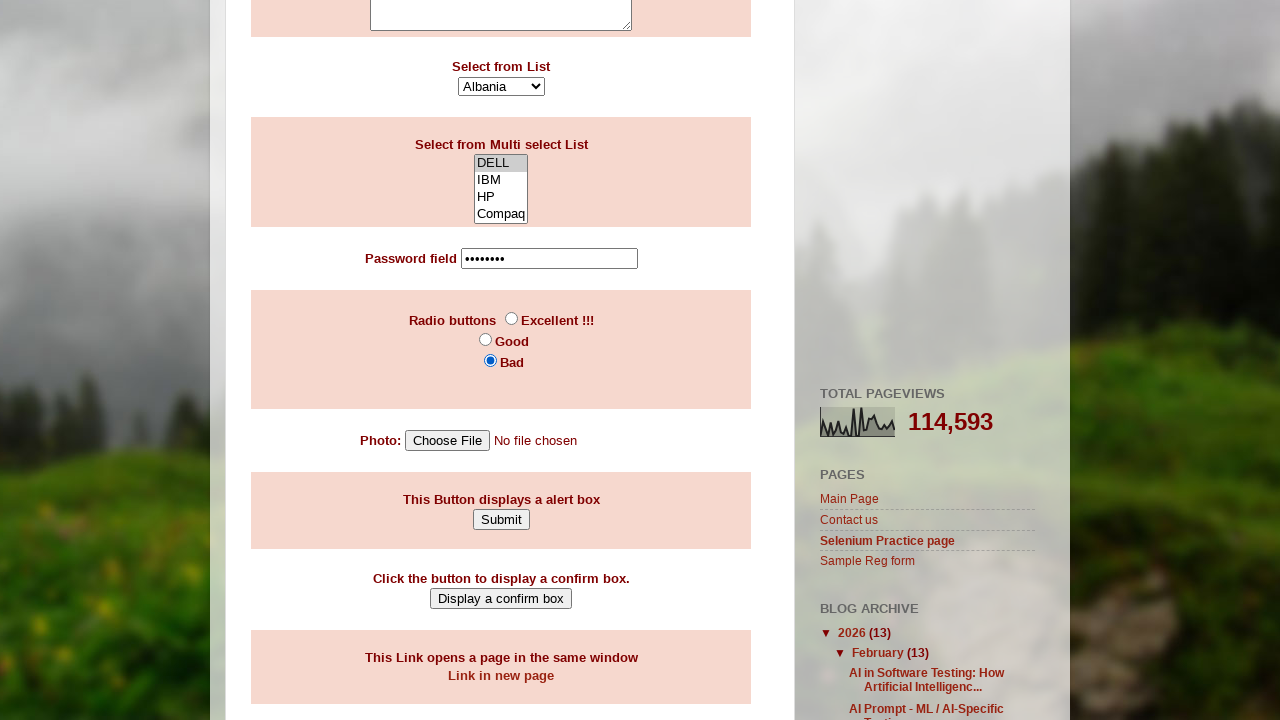